Tests Facebook icon click functionality and window handling by clicking the Facebook social media icon, switching to the new window, verifying it opened, then closing it and returning to the parent window.

Starting URL: http://demo.automationtesting.in/Register.html

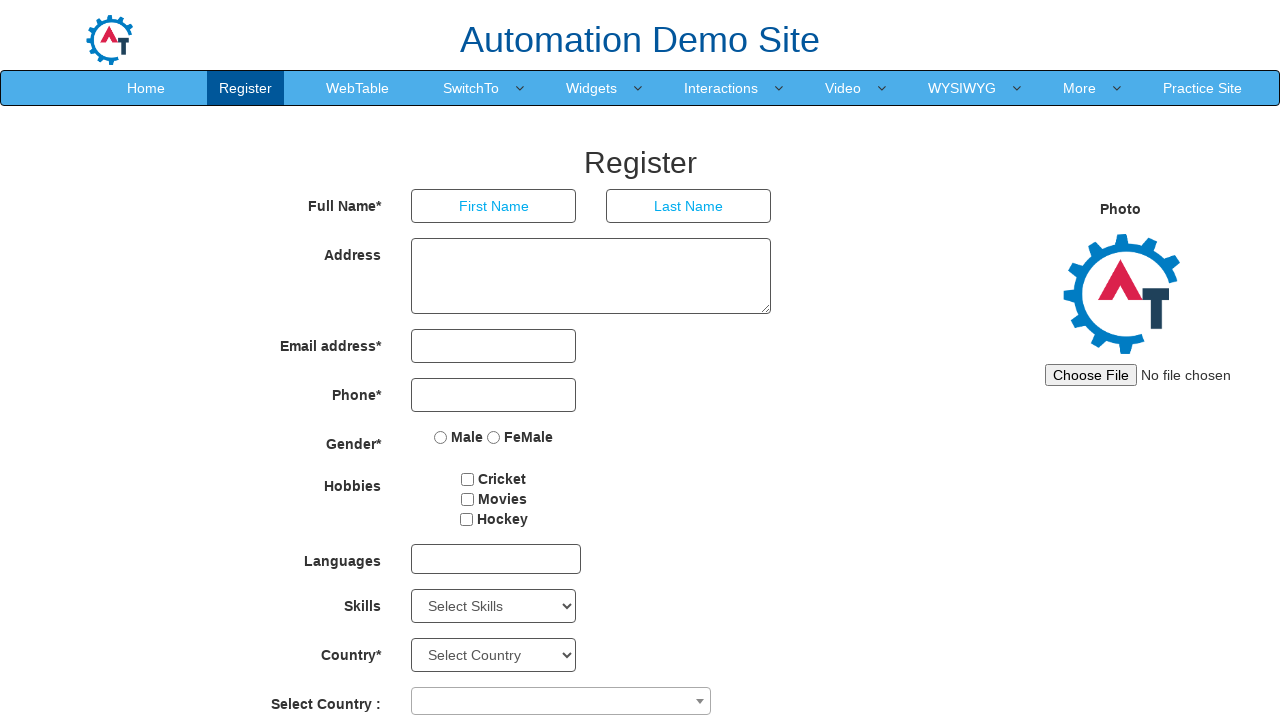

Clicked Facebook icon to open new window at (690, 685) on a[href*='facebook'] img, a[title*='Facebook'], img[alt*='facebook'], a[href*='fa
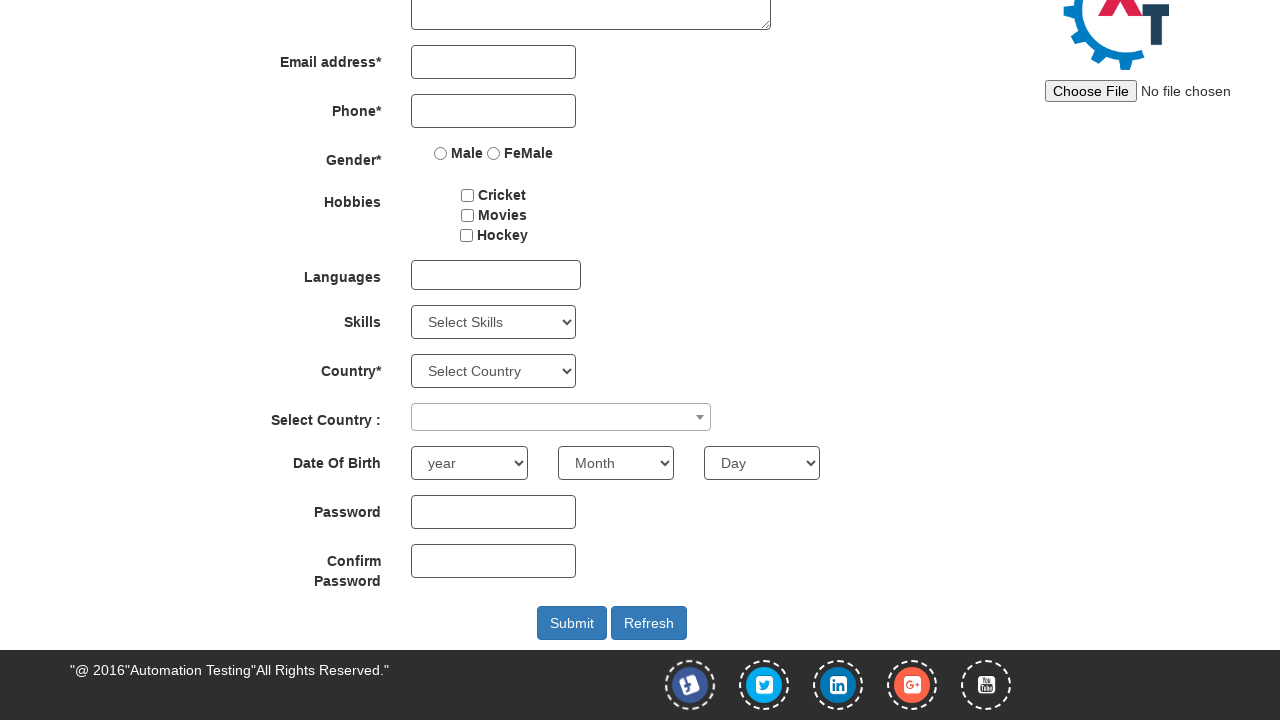

Captured new page/window after Facebook icon click
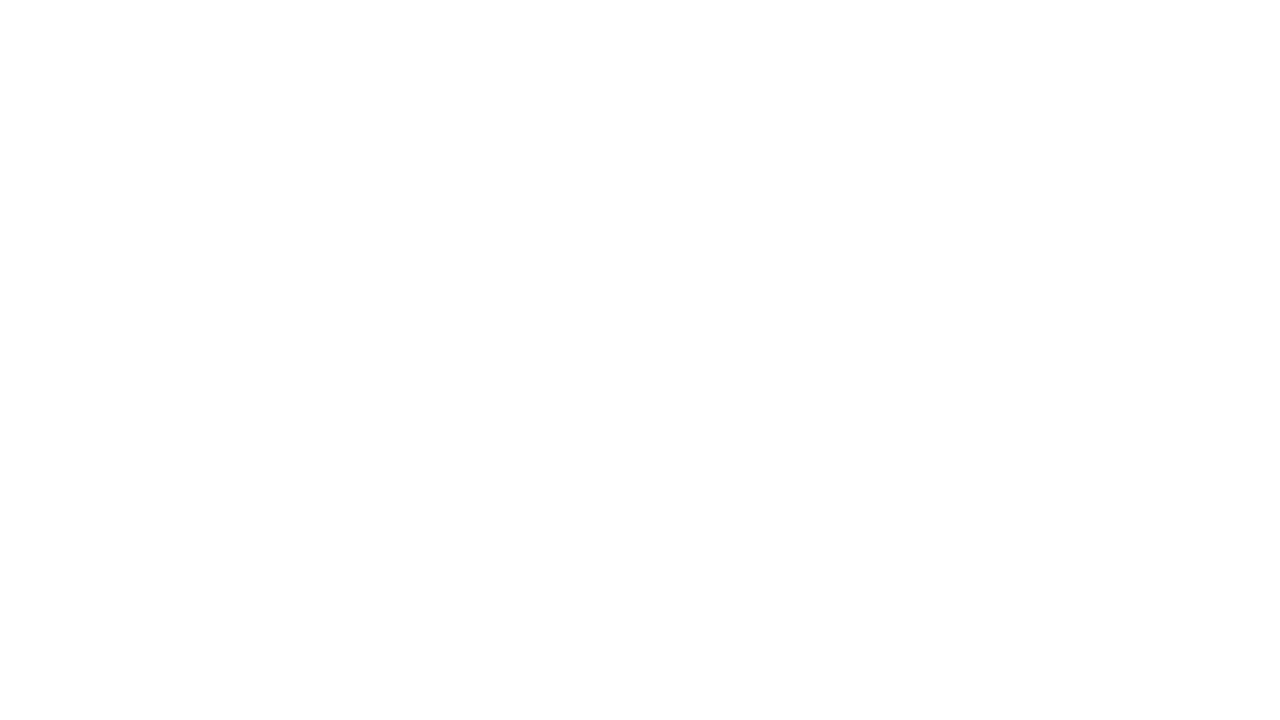

New Facebook window finished loading
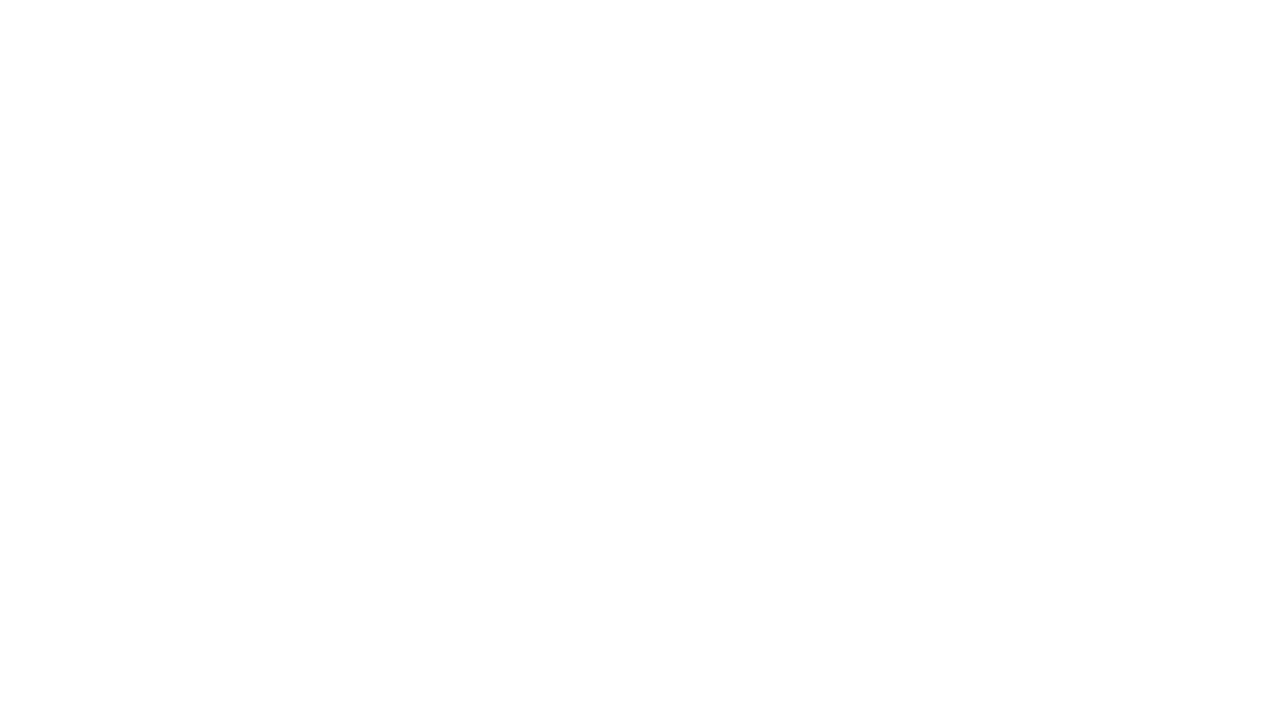

Verified new page title: 
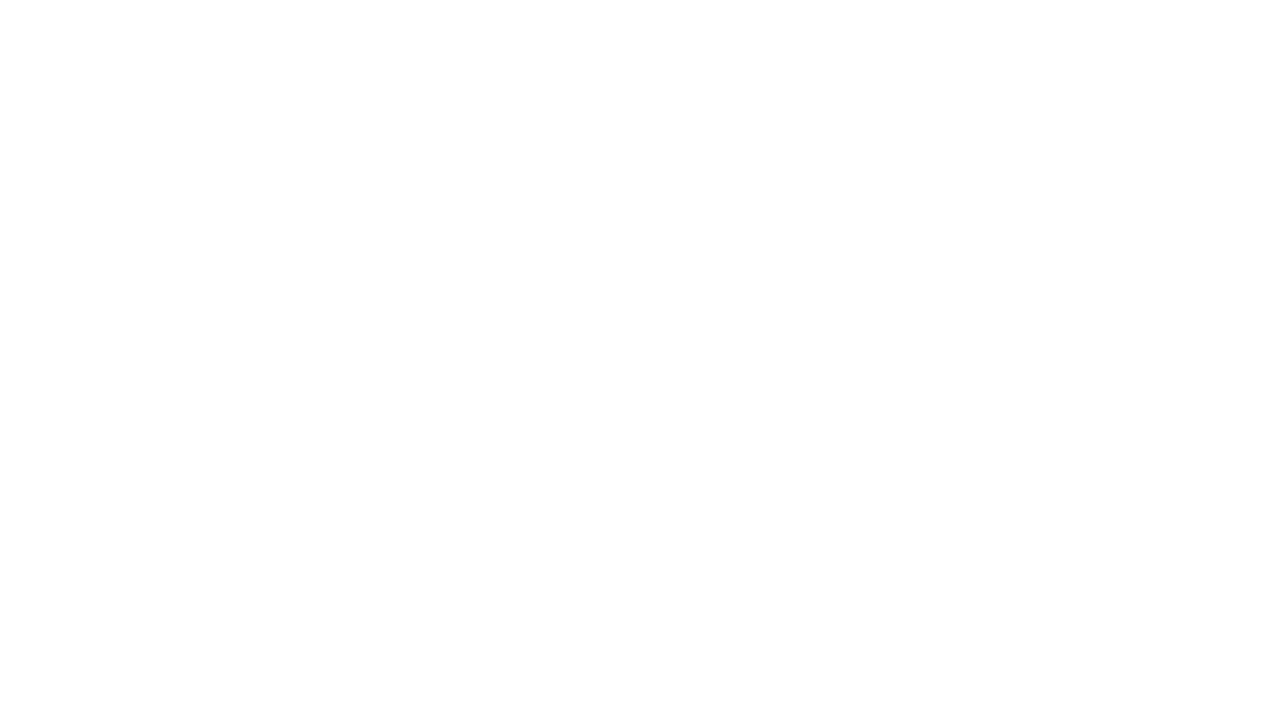

Closed Facebook window and returned to parent window
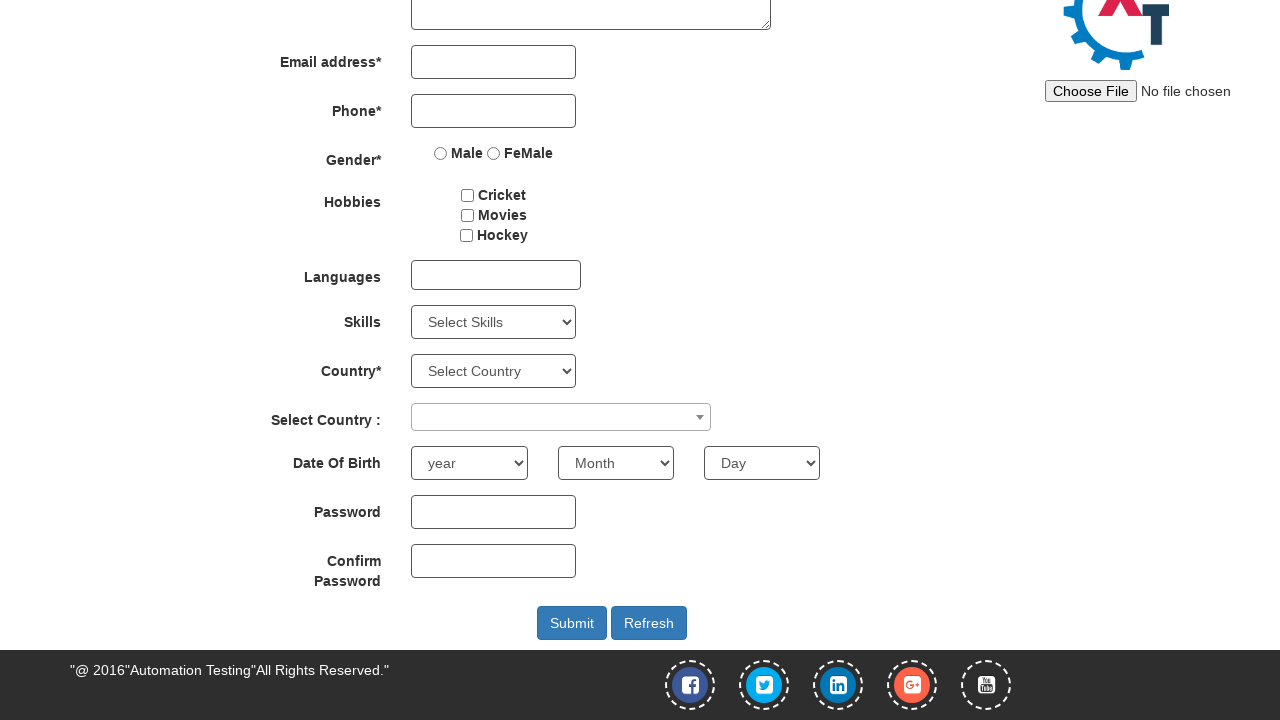

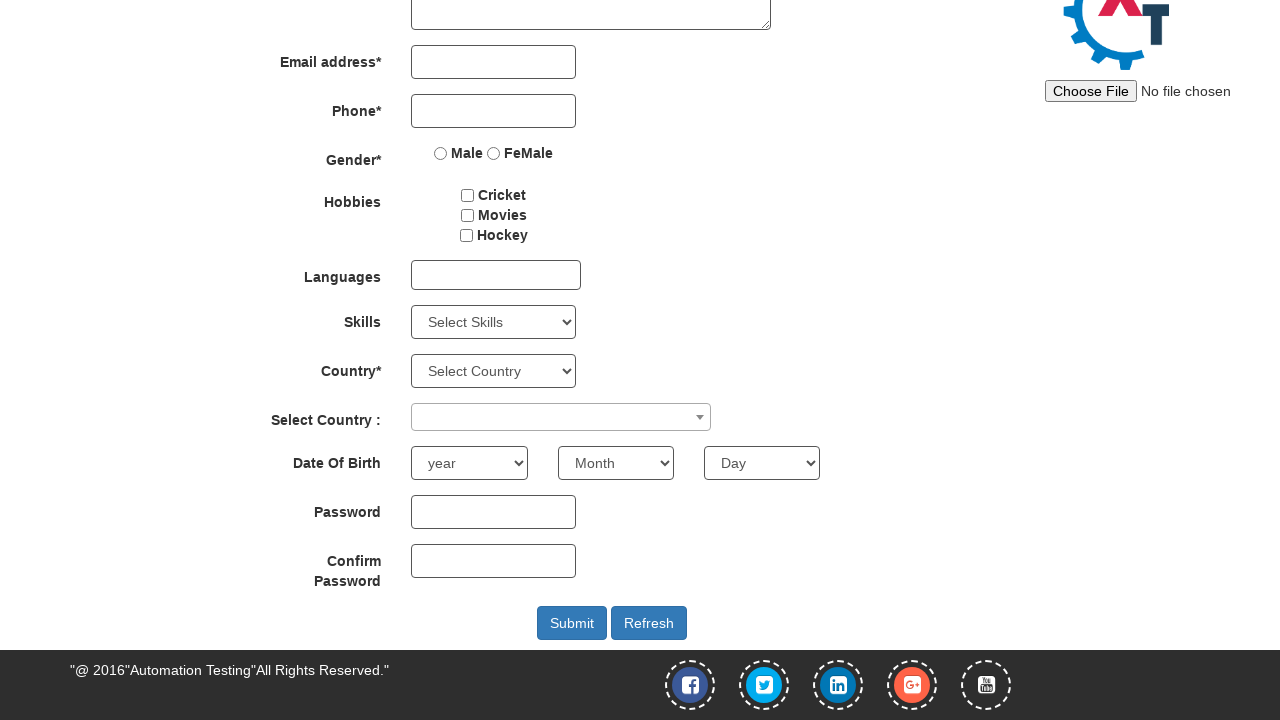